Tests mouse hover functionality by hovering over Mouse Hover button and verifying dropdown appears

Starting URL: https://rahulshettyacademy.com/AutomationPractice/

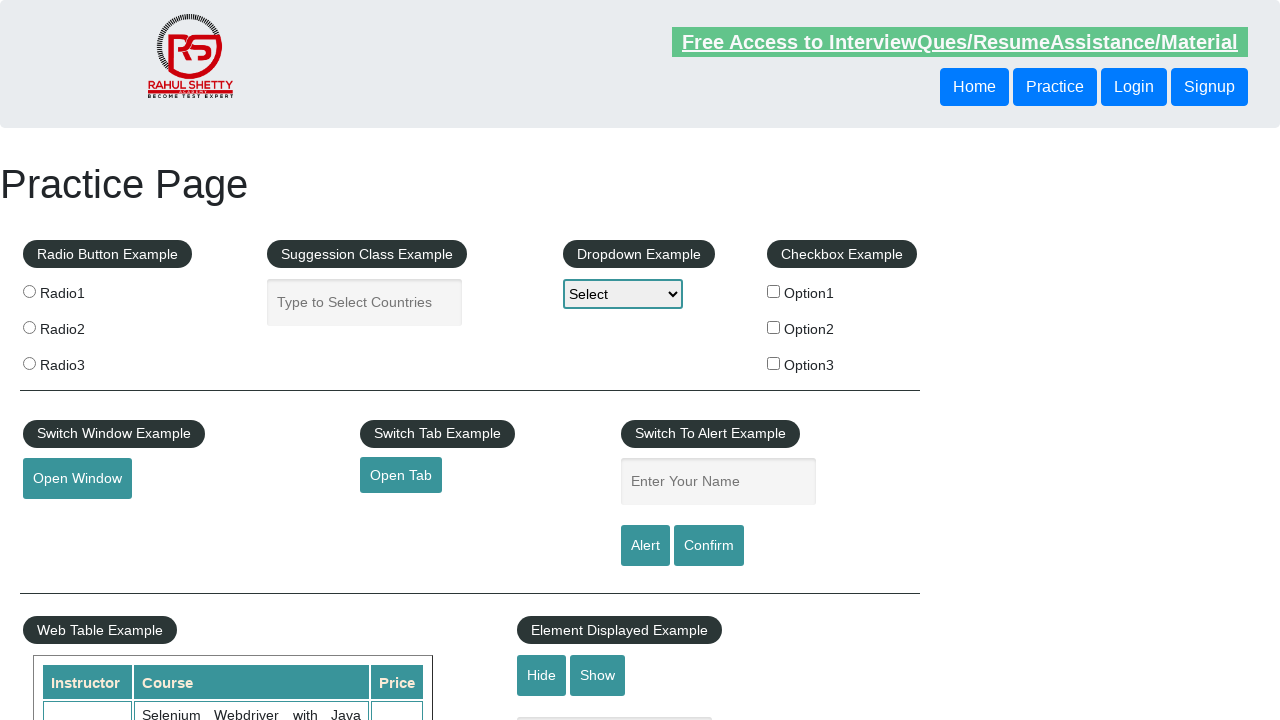

Hovered over Mouse Hover button at (83, 361) on button:text('Mouse Hover')
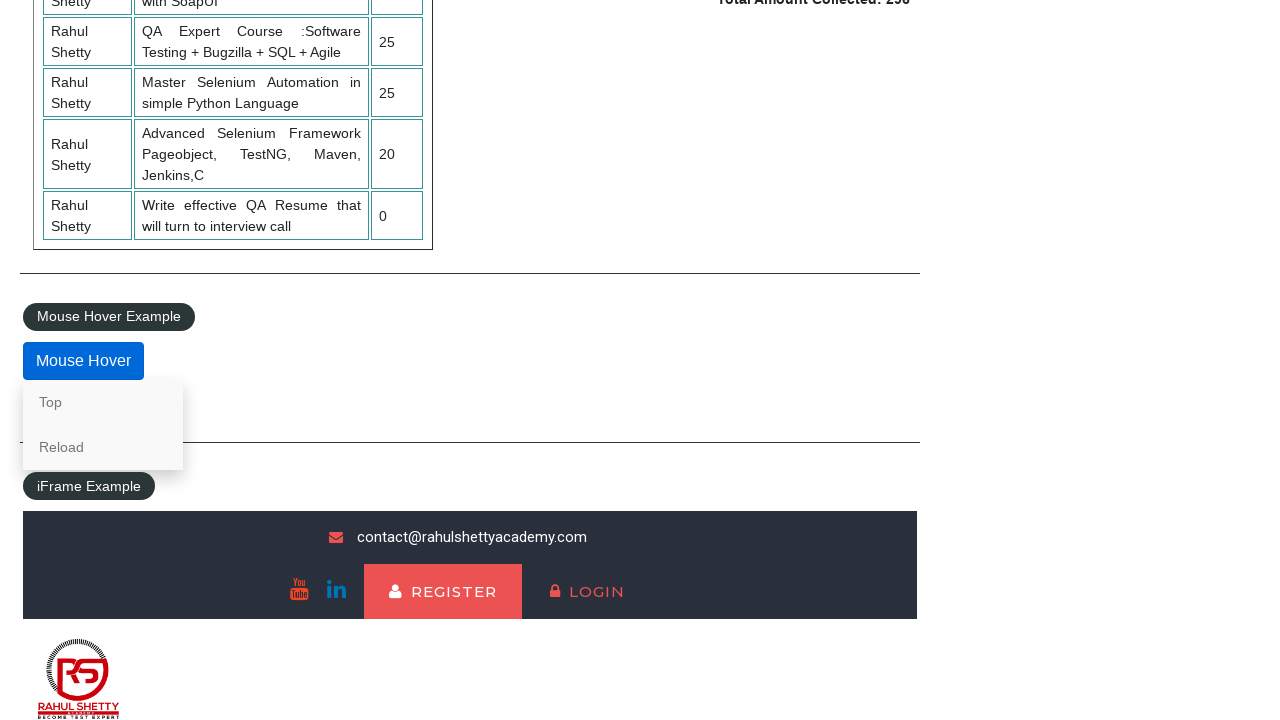

Verified Reload option is visible in dropdown after hover
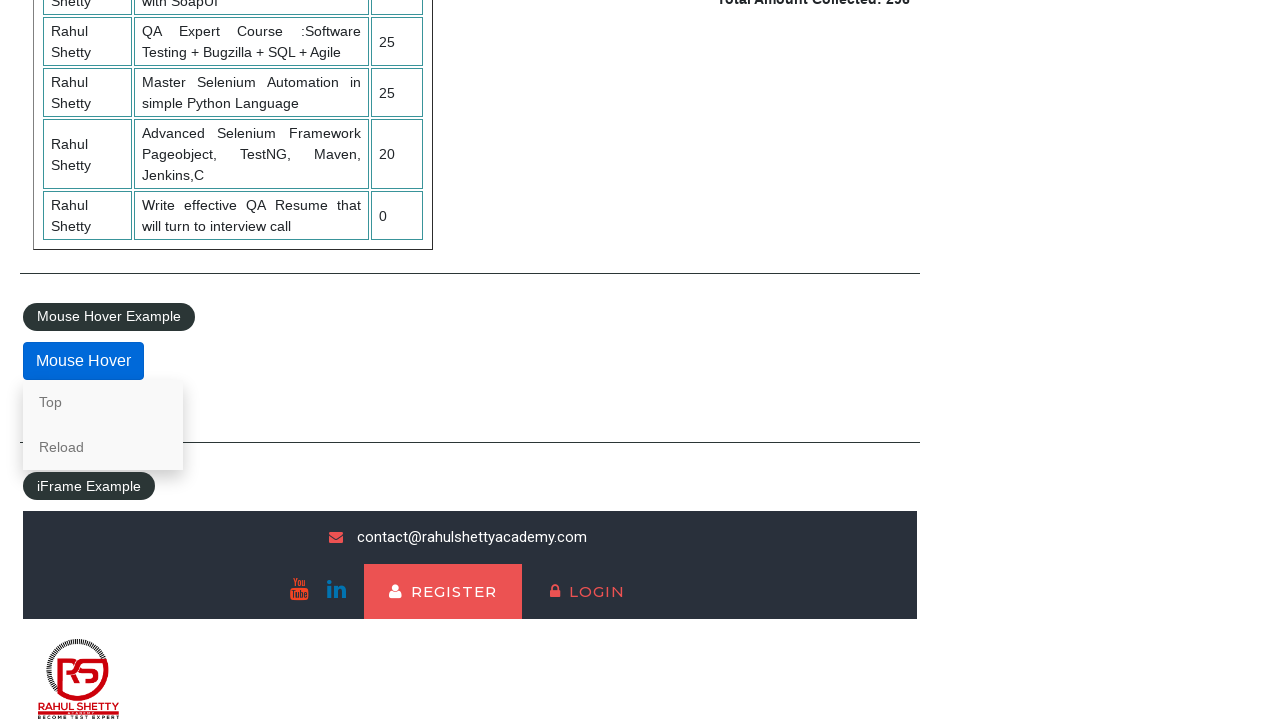

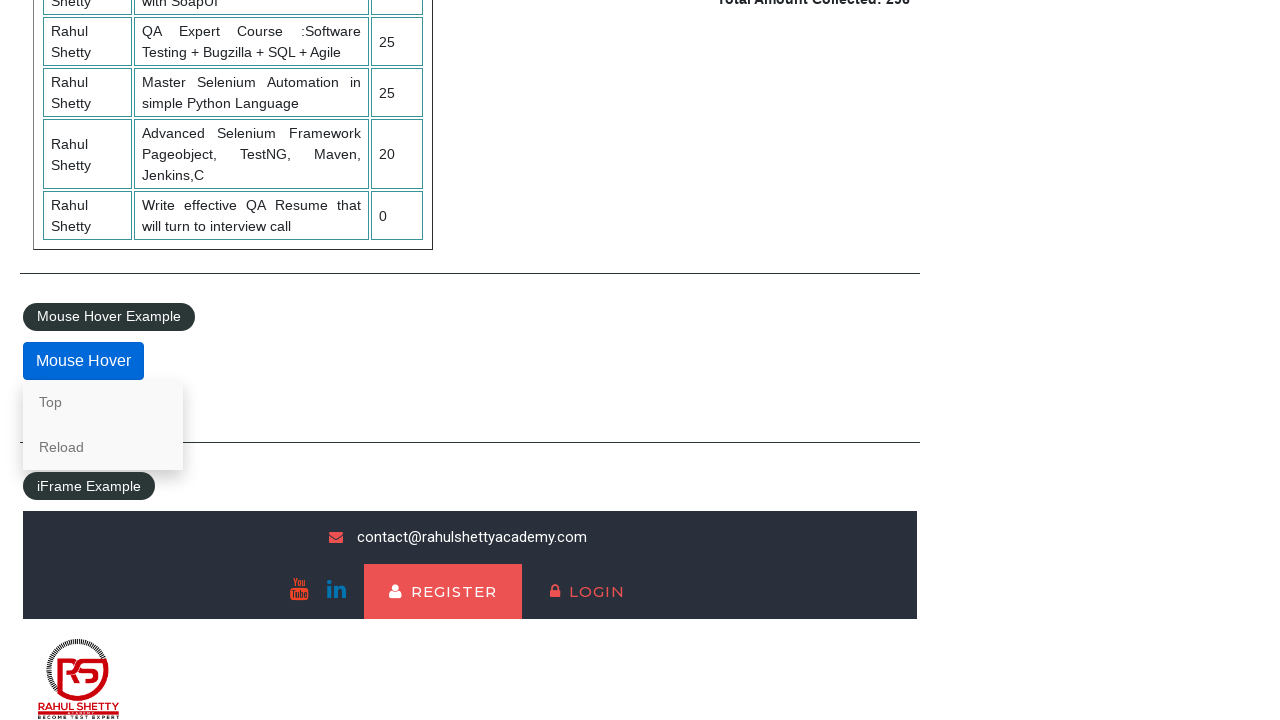